Tests autocomplete dropdown functionality by typing partial text and navigating through suggestions using keyboard arrows

Starting URL: http://qaclickacademy.com/practice.php

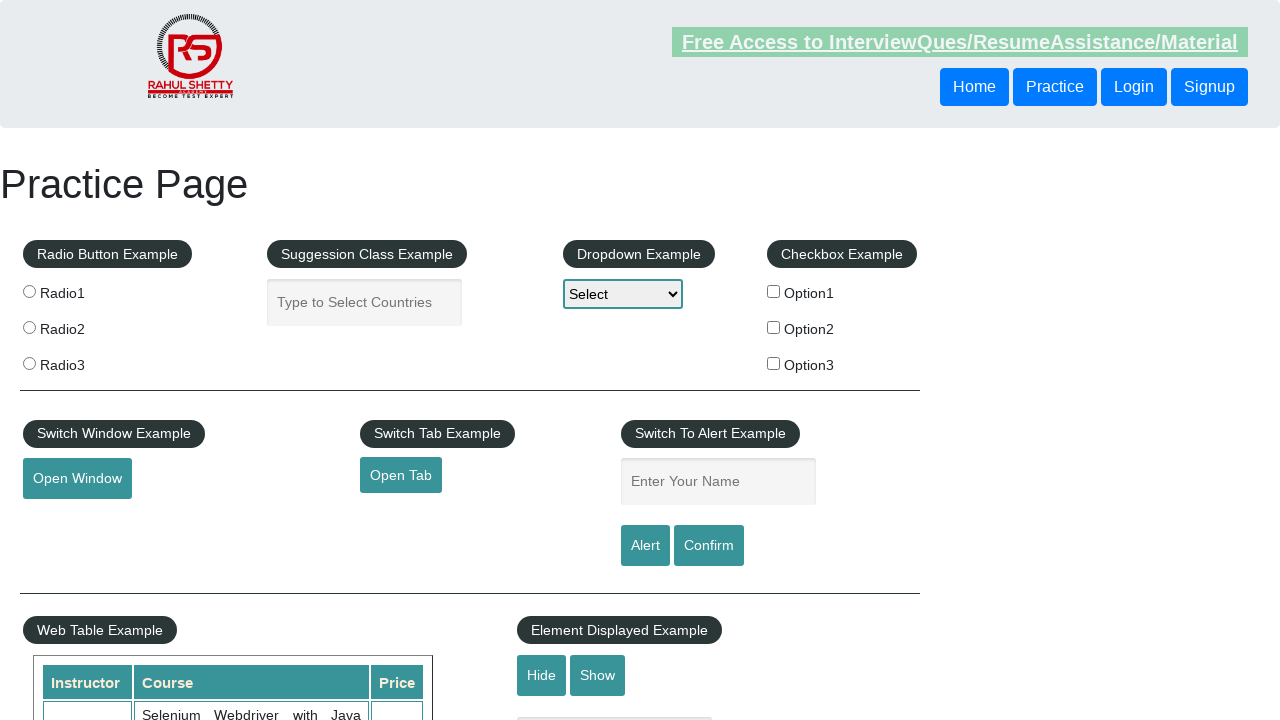

Filled autocomplete field with 'ind' to trigger suggestions on #autocomplete
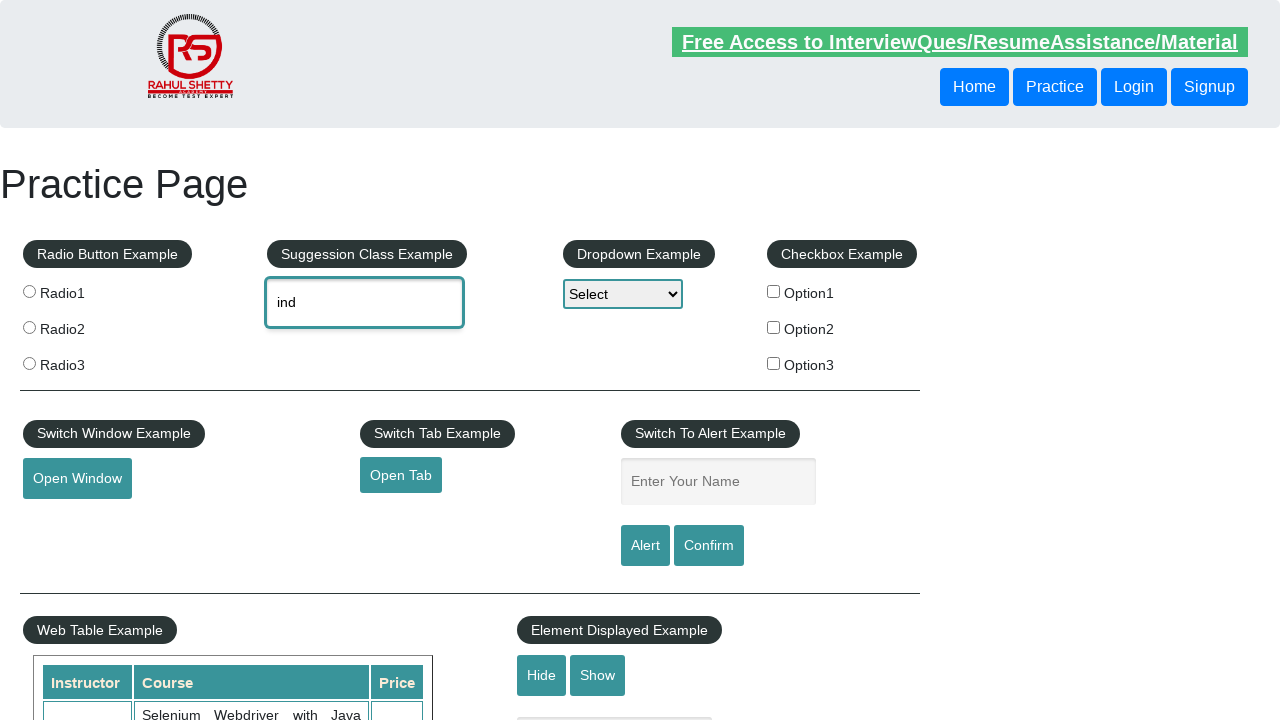

Waited for dropdown suggestions to appear
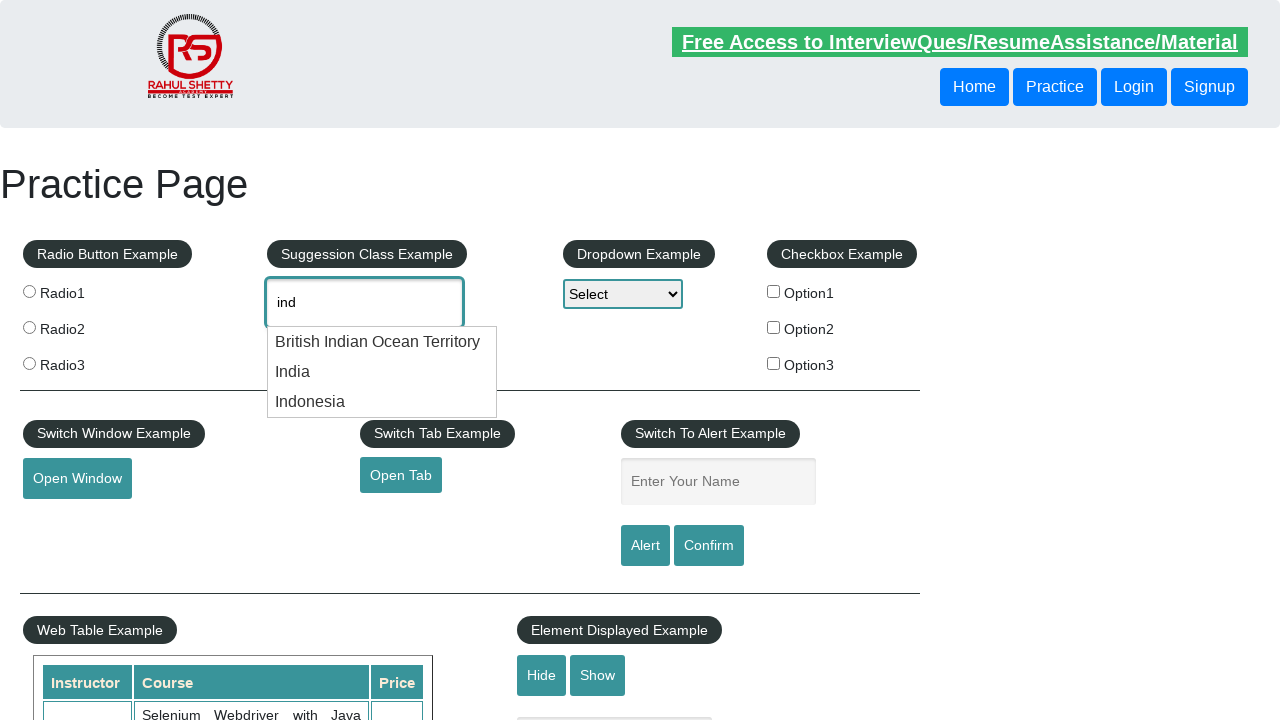

Pressed ArrowDown to navigate to first suggestion on #autocomplete
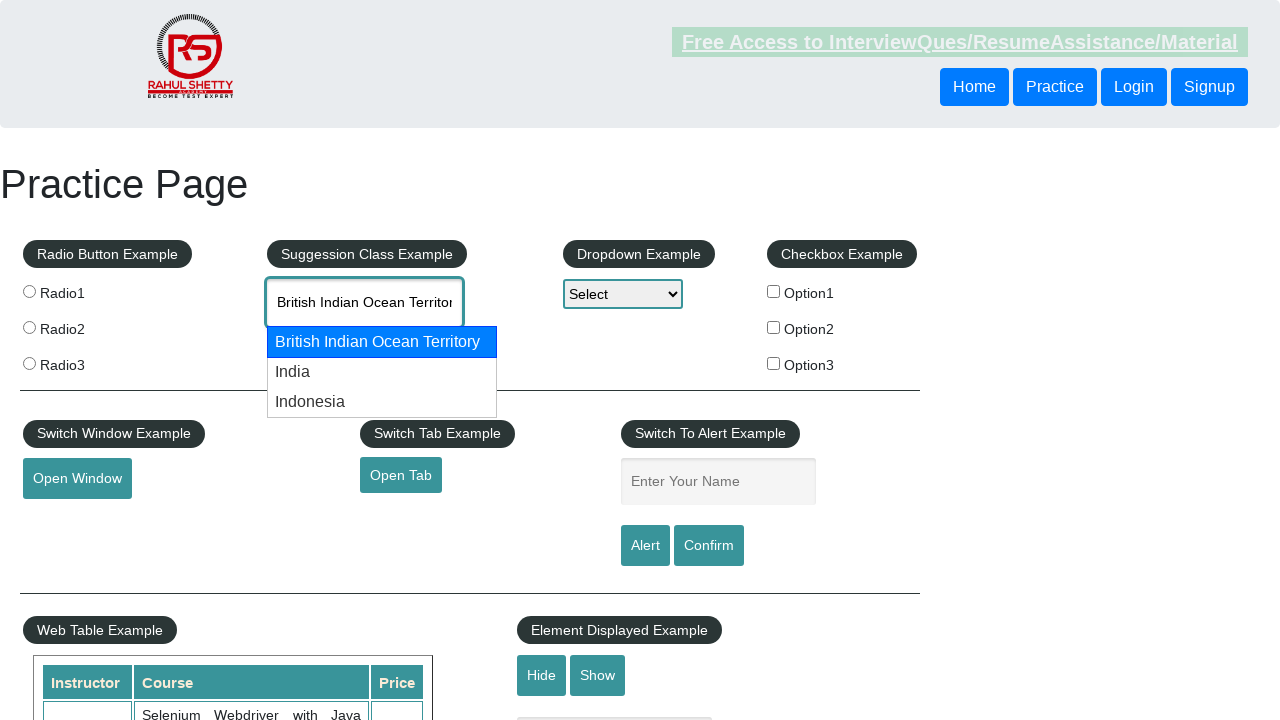

Pressed ArrowDown to navigate to second suggestion on #autocomplete
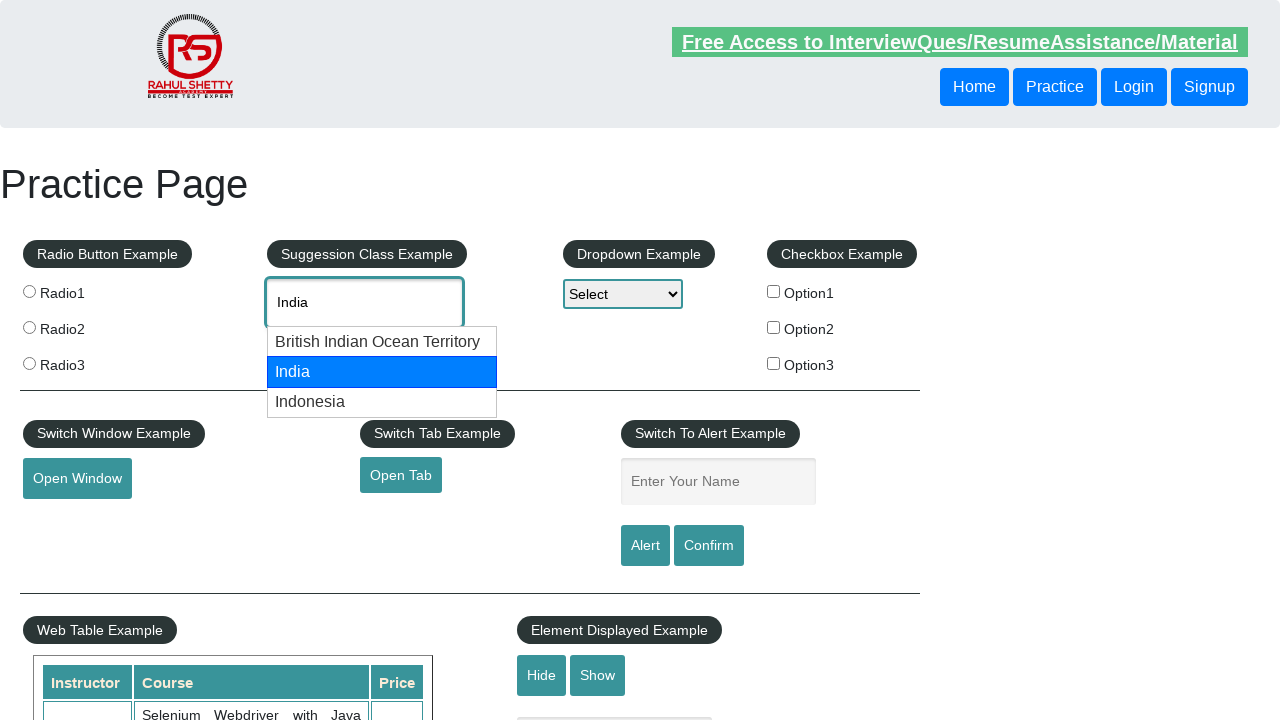

Retrieved selected value from autocomplete field: India
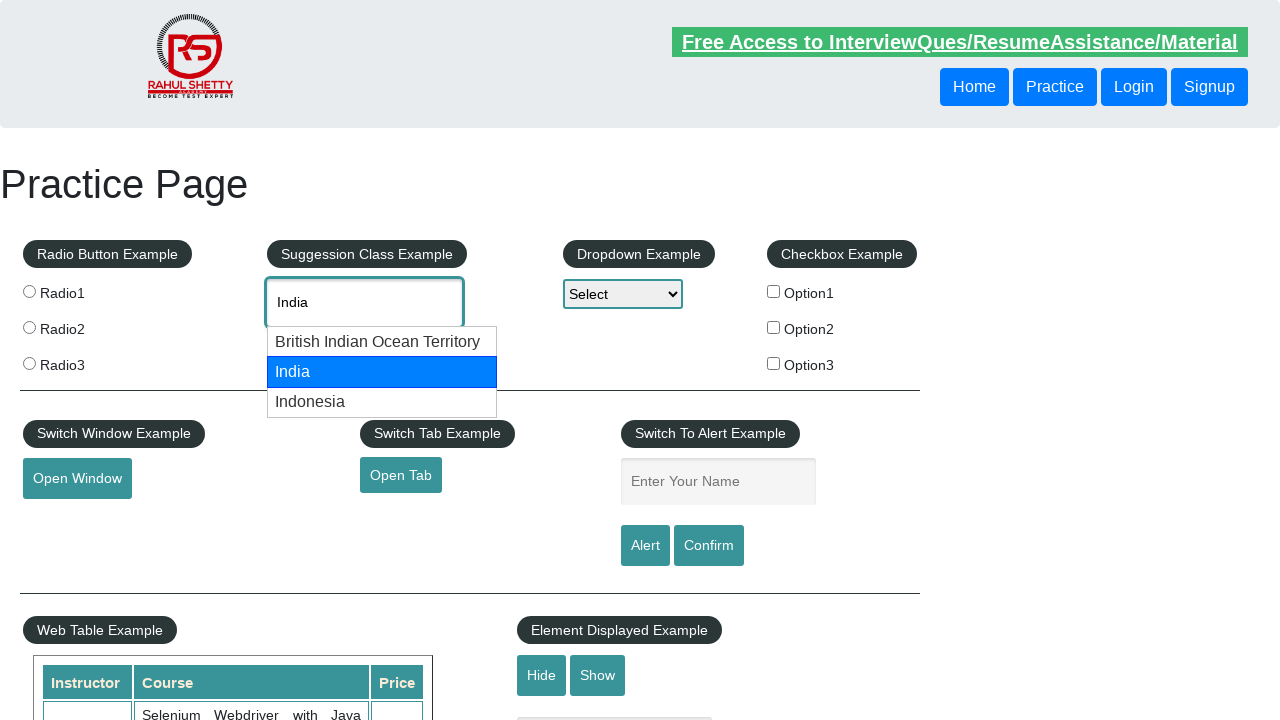

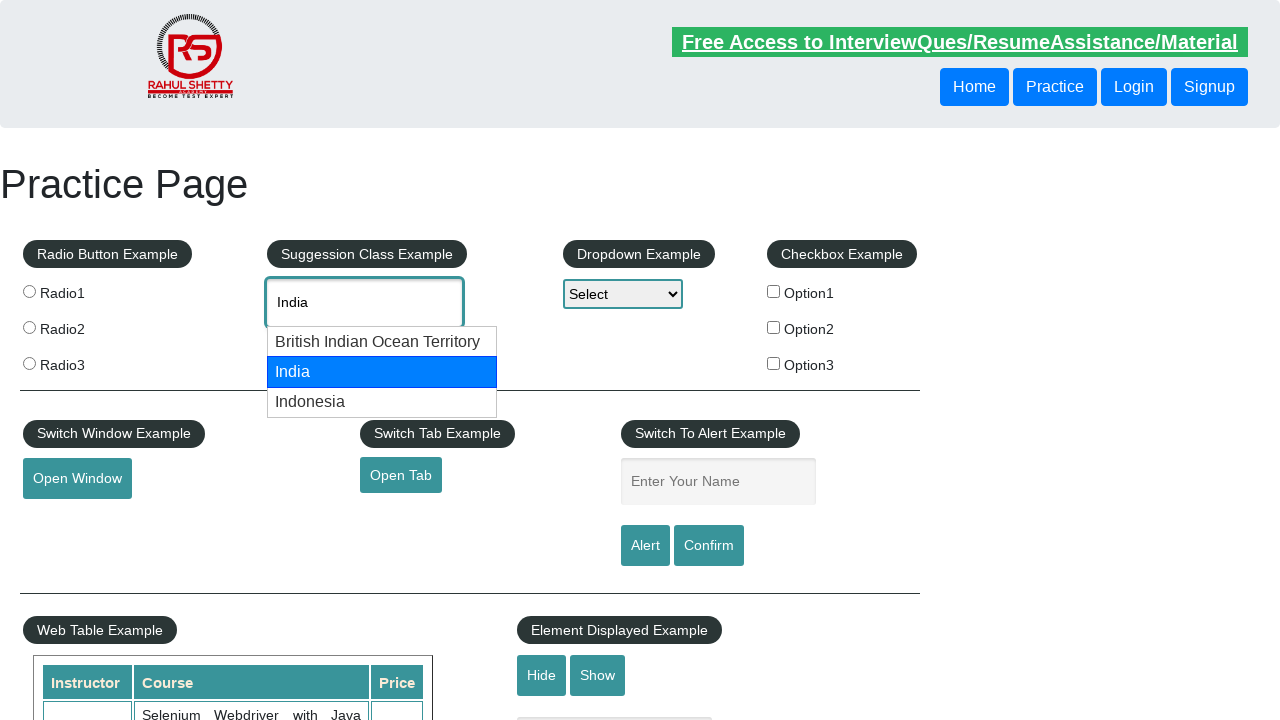